Tests drag and drop functionality by dragging an element from source to destination location

Starting URL: https://selenium08.blogspot.com/2020/01/drag-drop.html

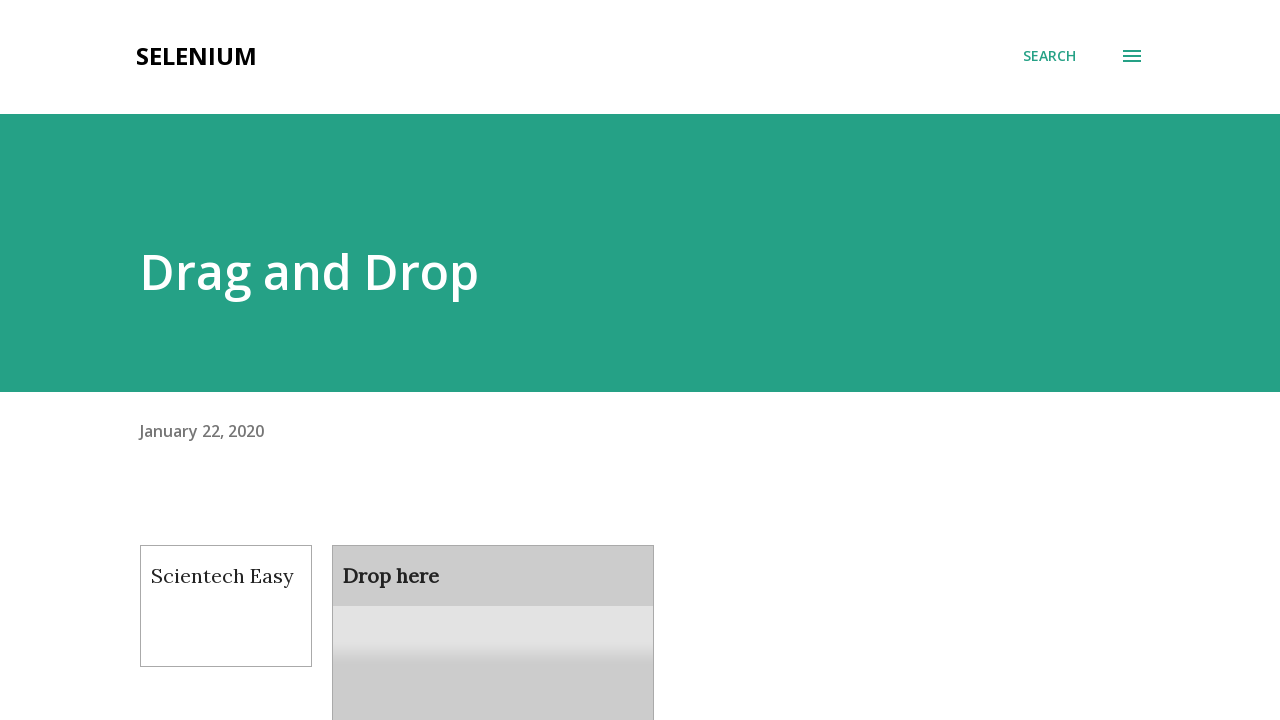

Navigated to drag and drop test page
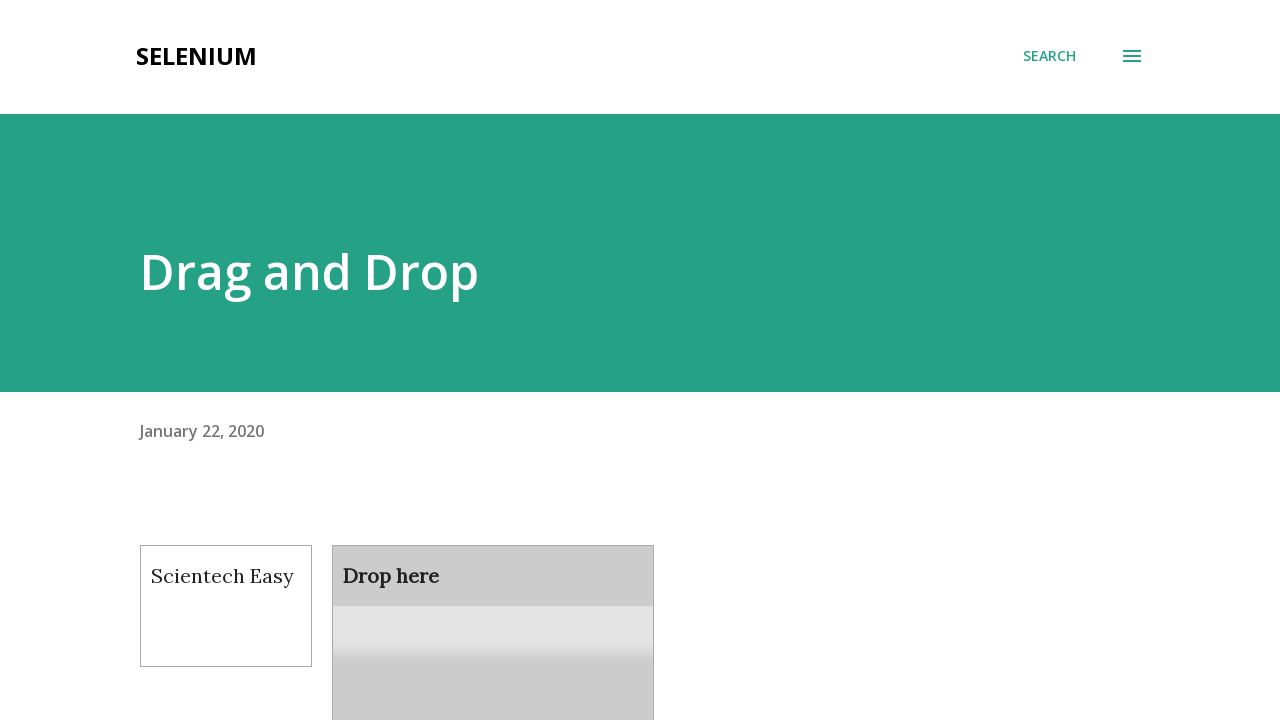

Located draggable source element
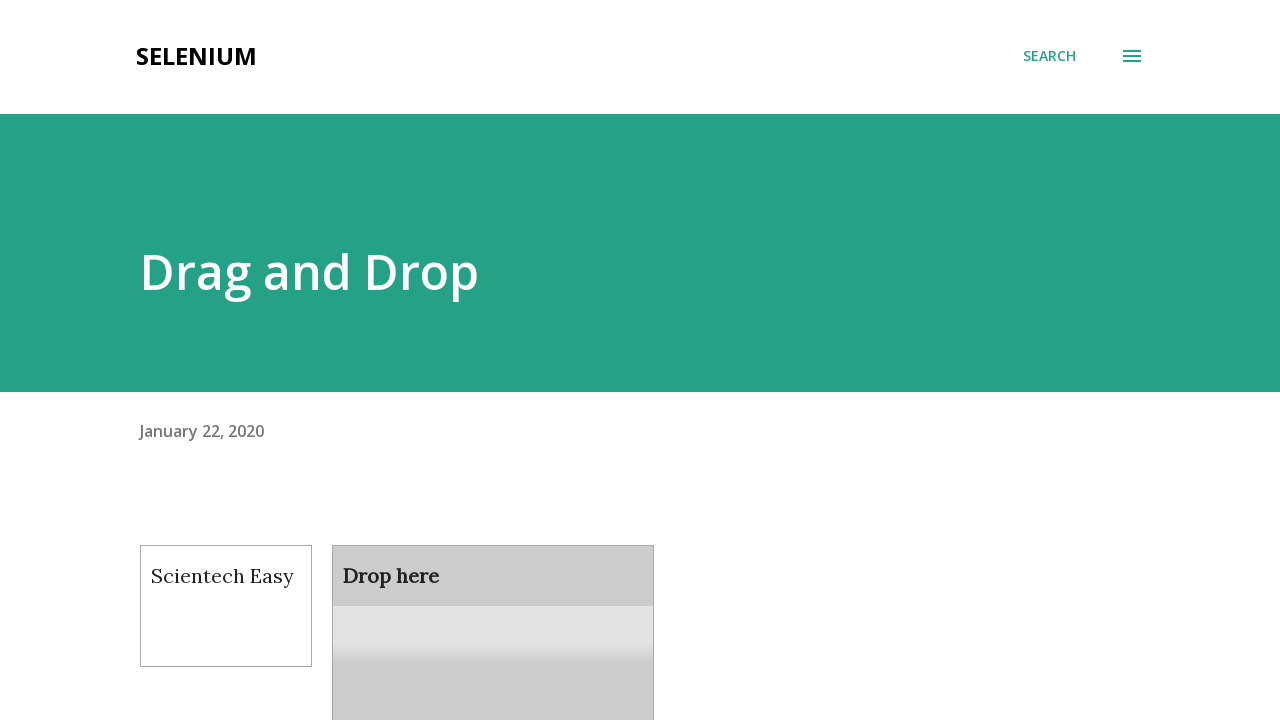

Located droppable destination element
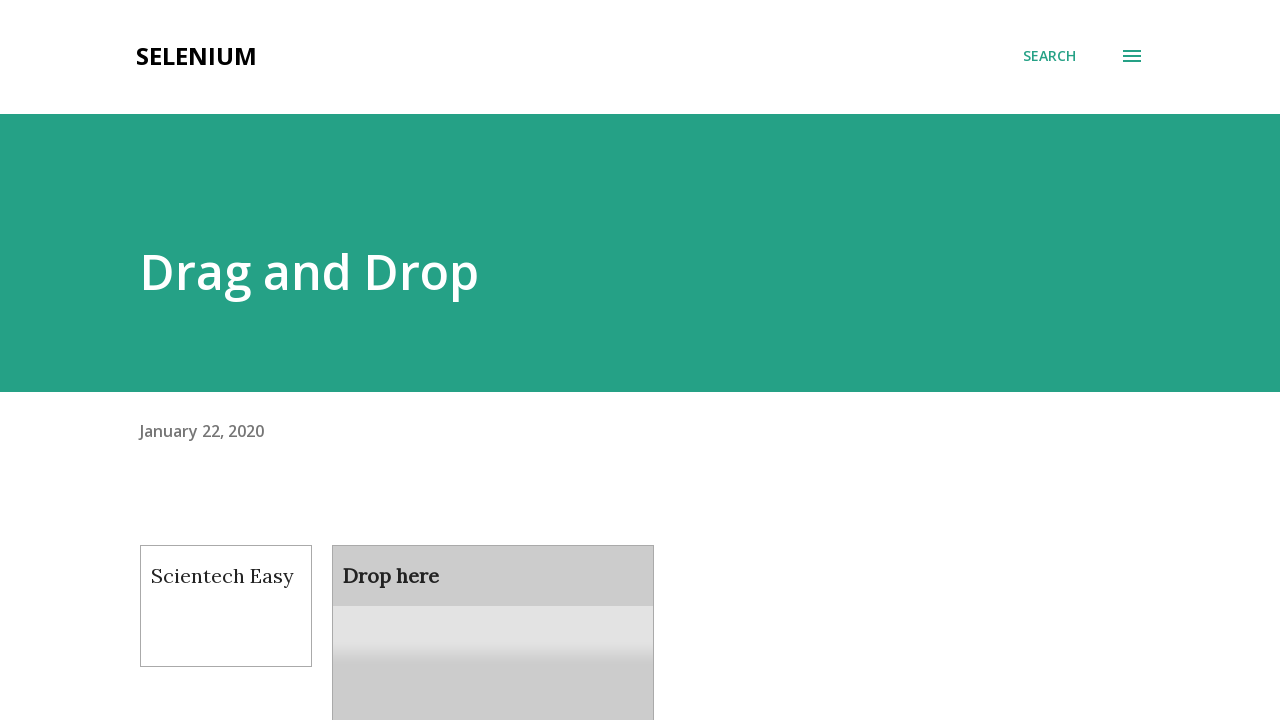

Dragged element from source to destination location at (493, 609)
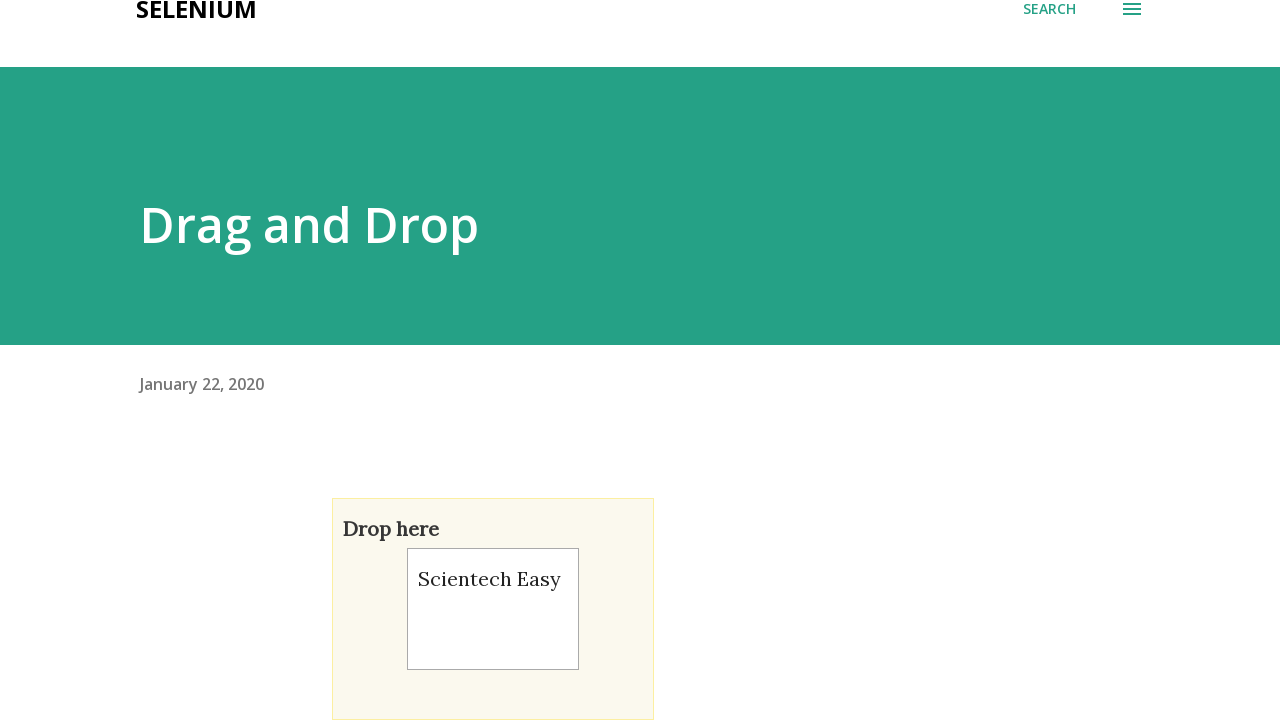

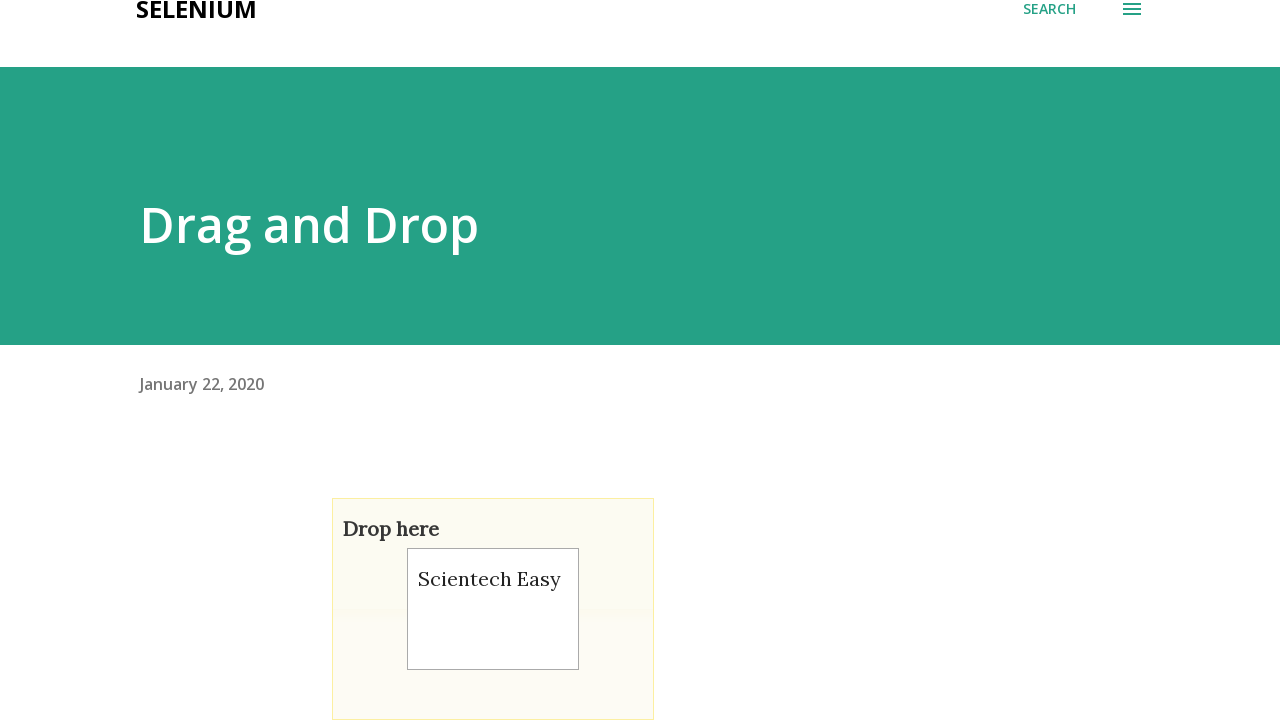